Navigates to the Chemedia homepage and verifies the page loads successfully

Starting URL: https://chemedia.com/

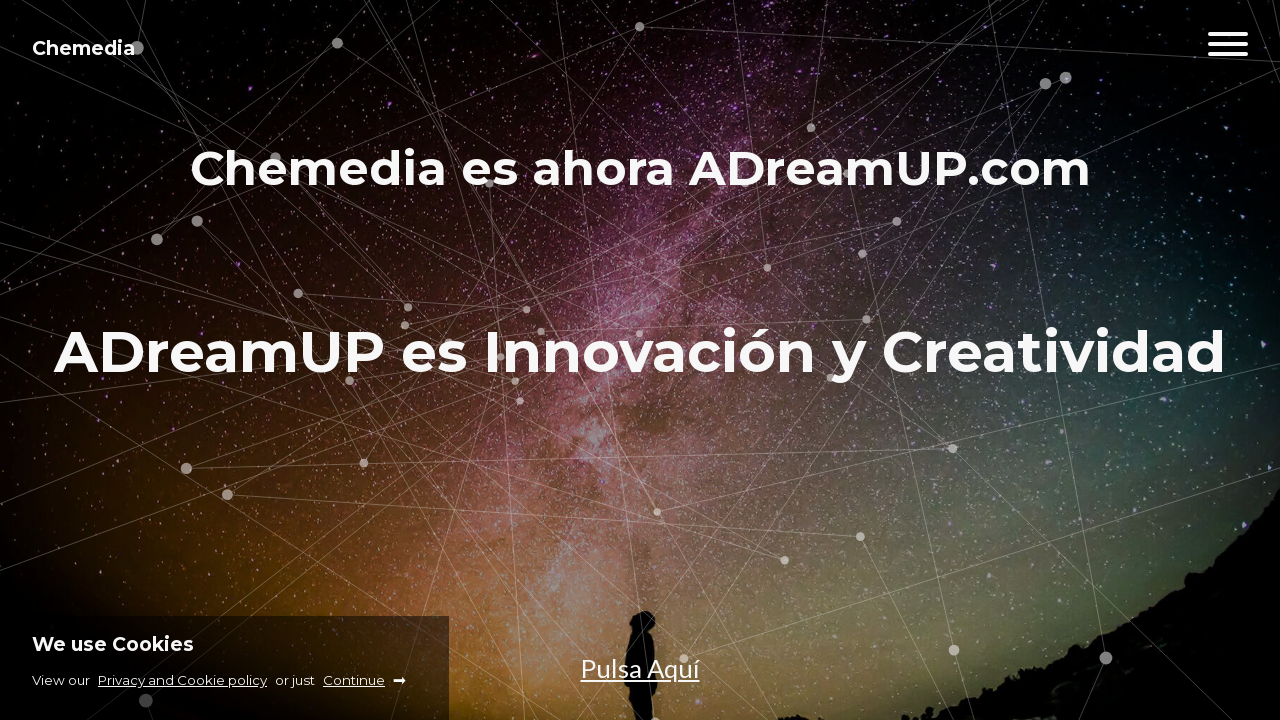

Waited for Chemedia homepage DOM content to load
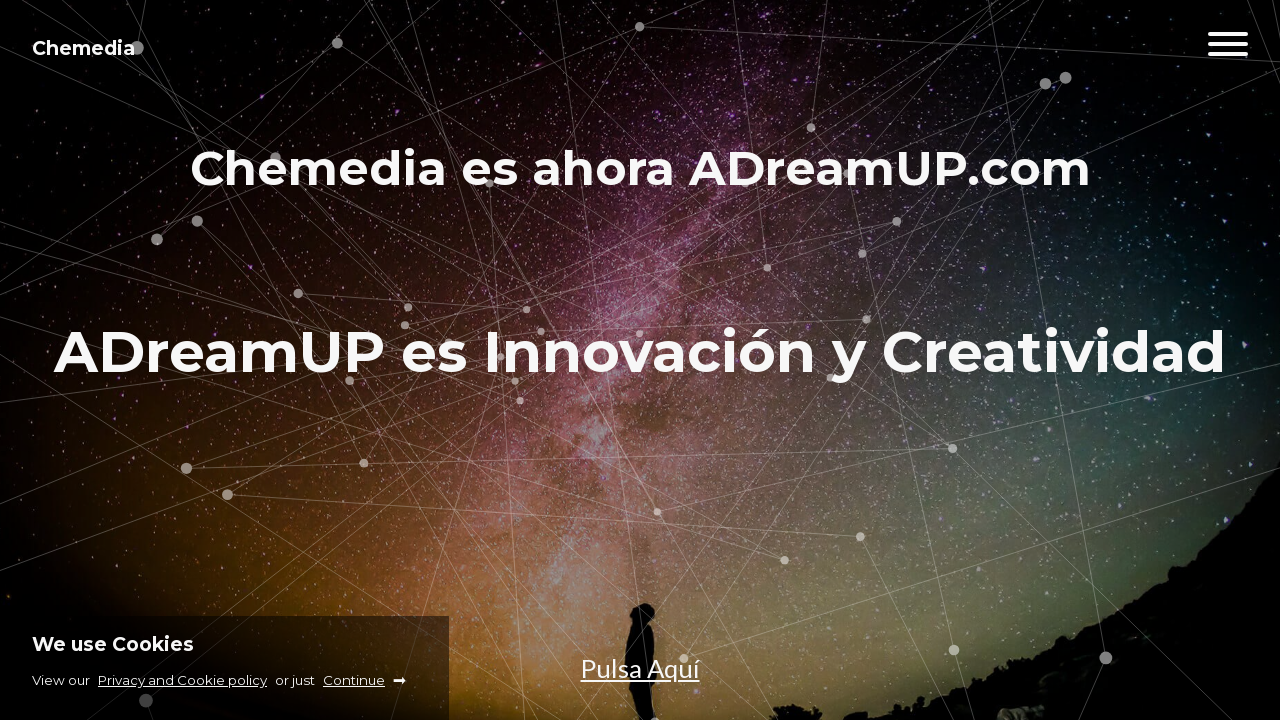

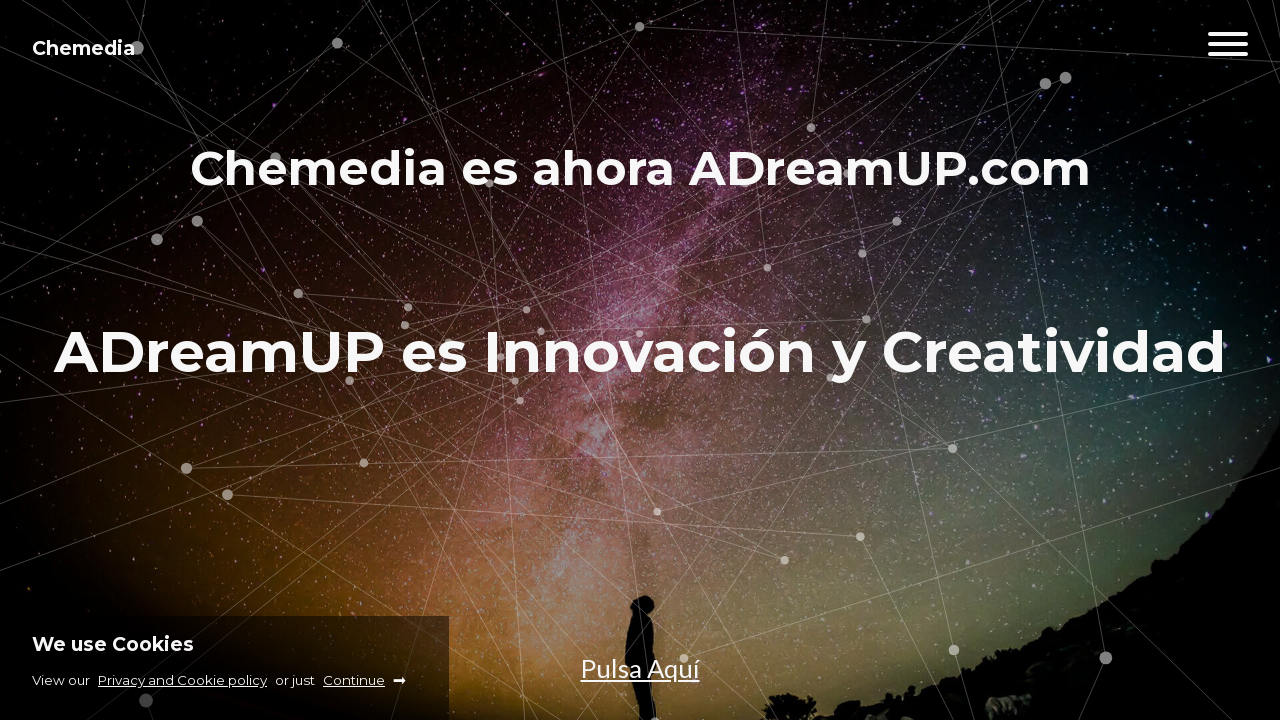